Tests unmarking items as complete by unchecking their toggle checkboxes

Starting URL: https://demo.playwright.dev/todomvc

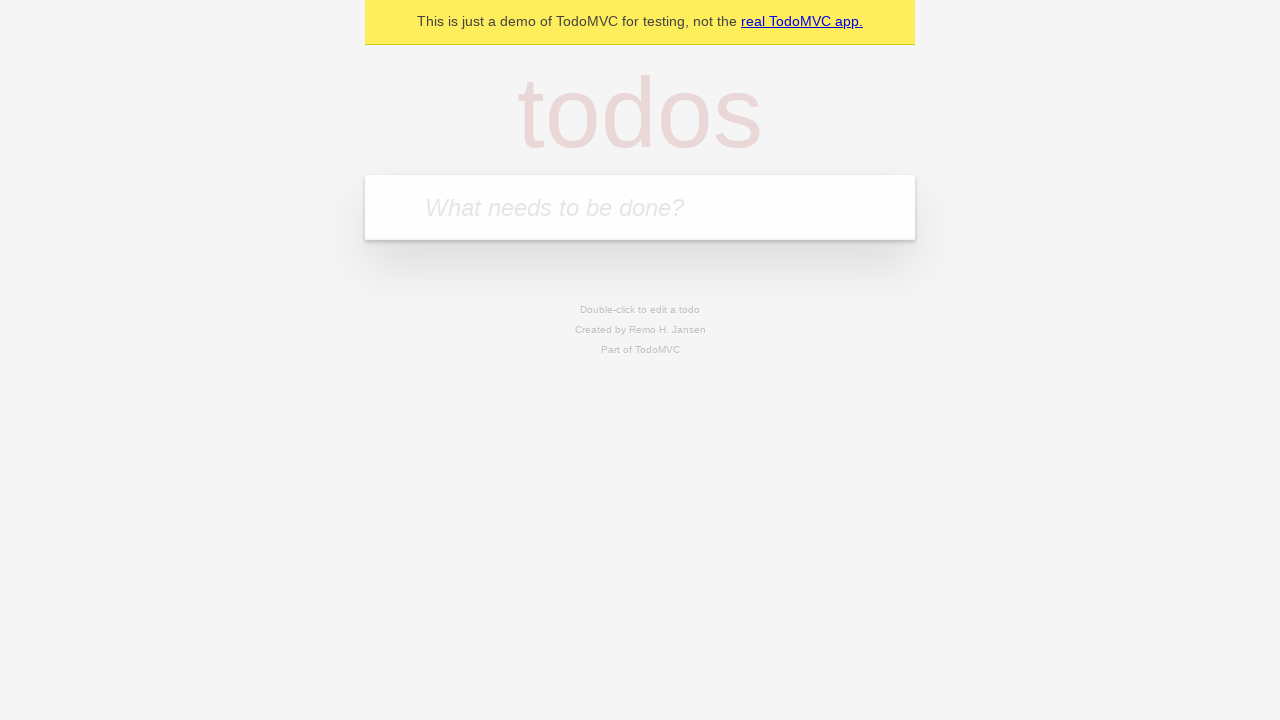

Filled new todo field with 'buy some cheese' on .new-todo
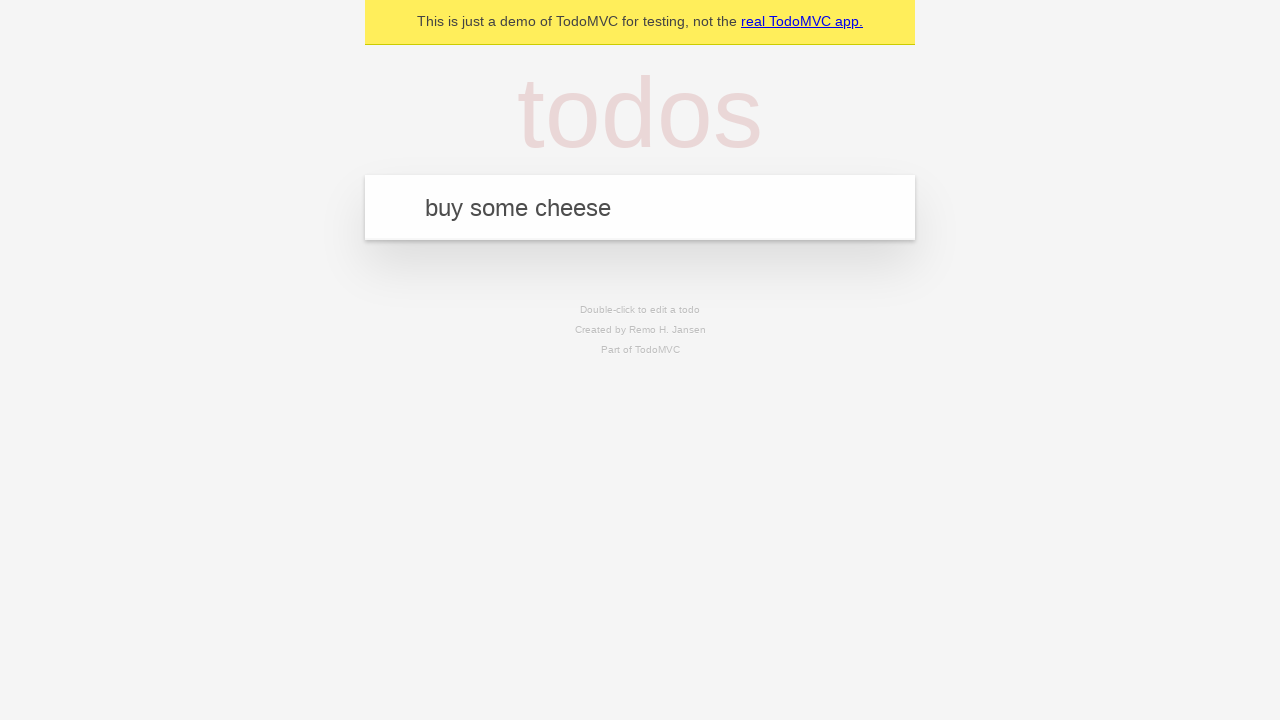

Pressed Enter to create first todo item on .new-todo
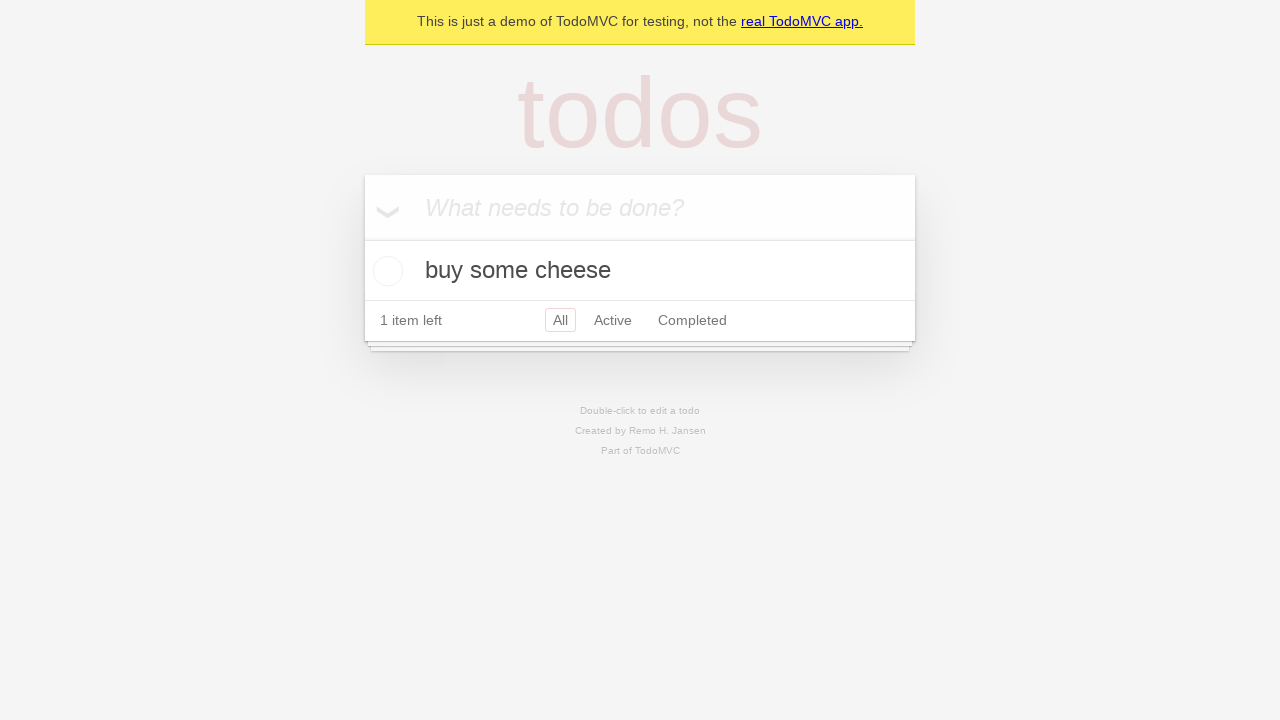

Filled new todo field with 'feed the cat' on .new-todo
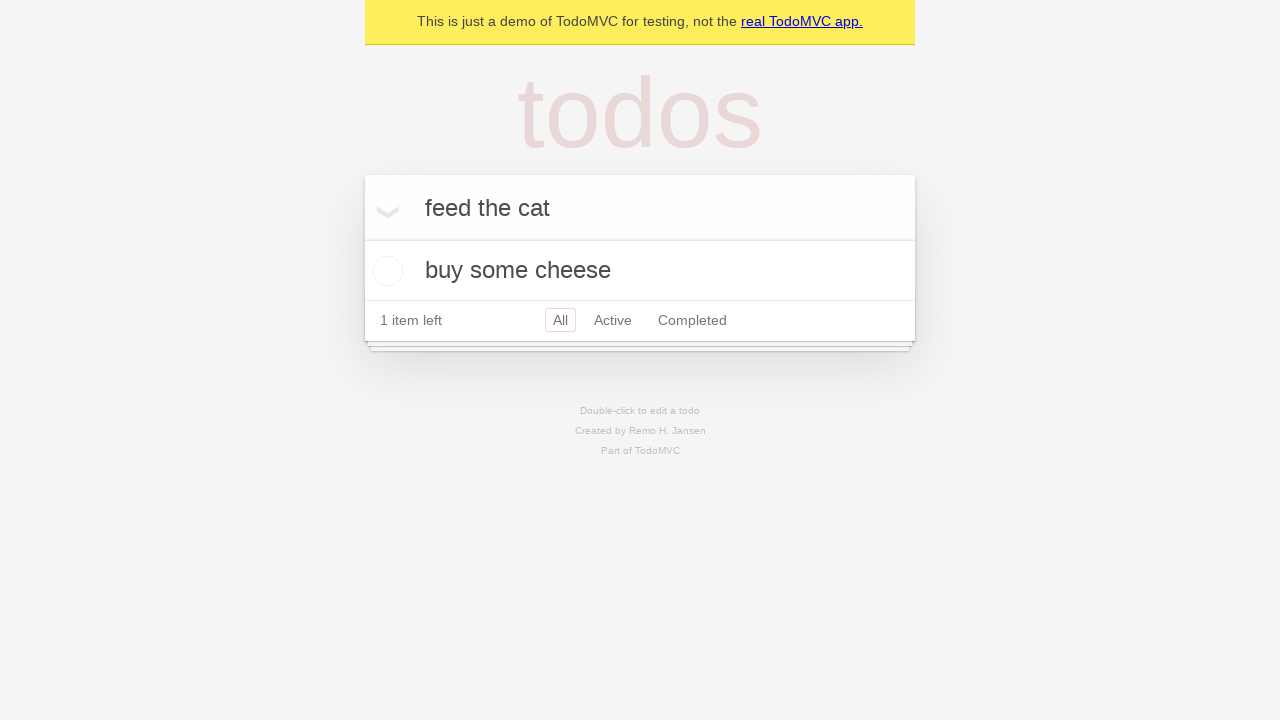

Pressed Enter to create second todo item on .new-todo
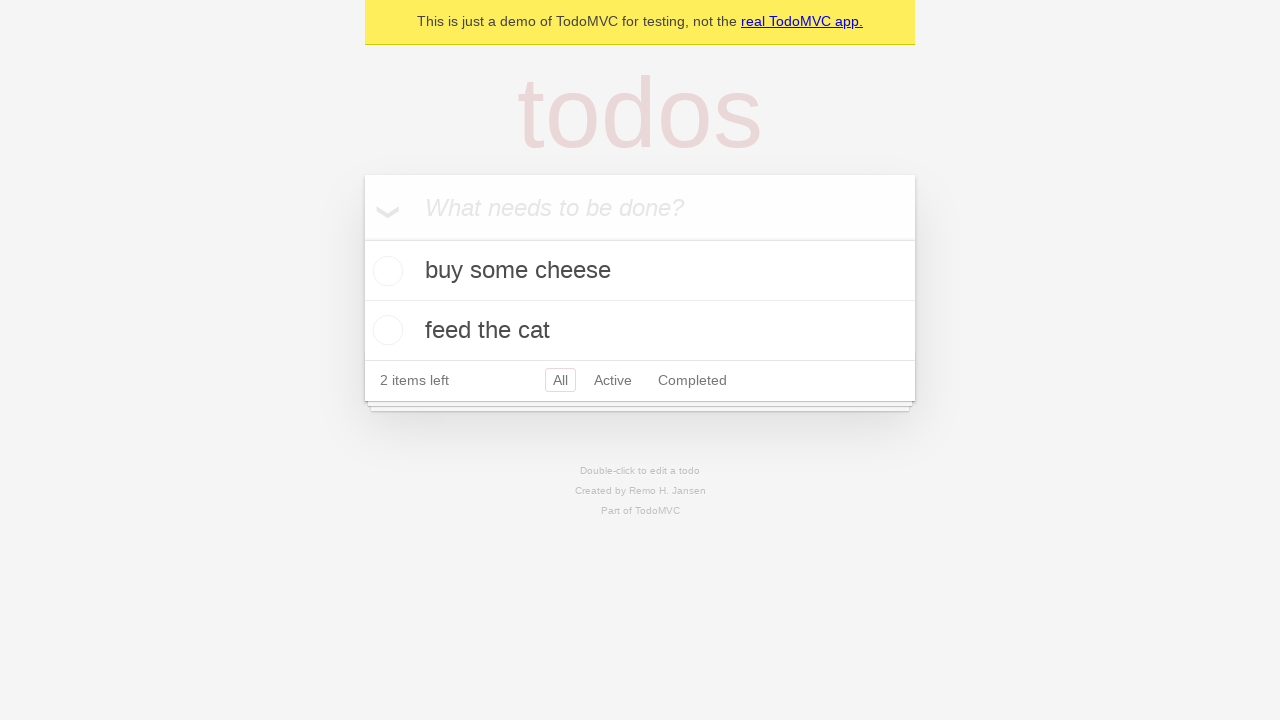

Selected first todo item from the list
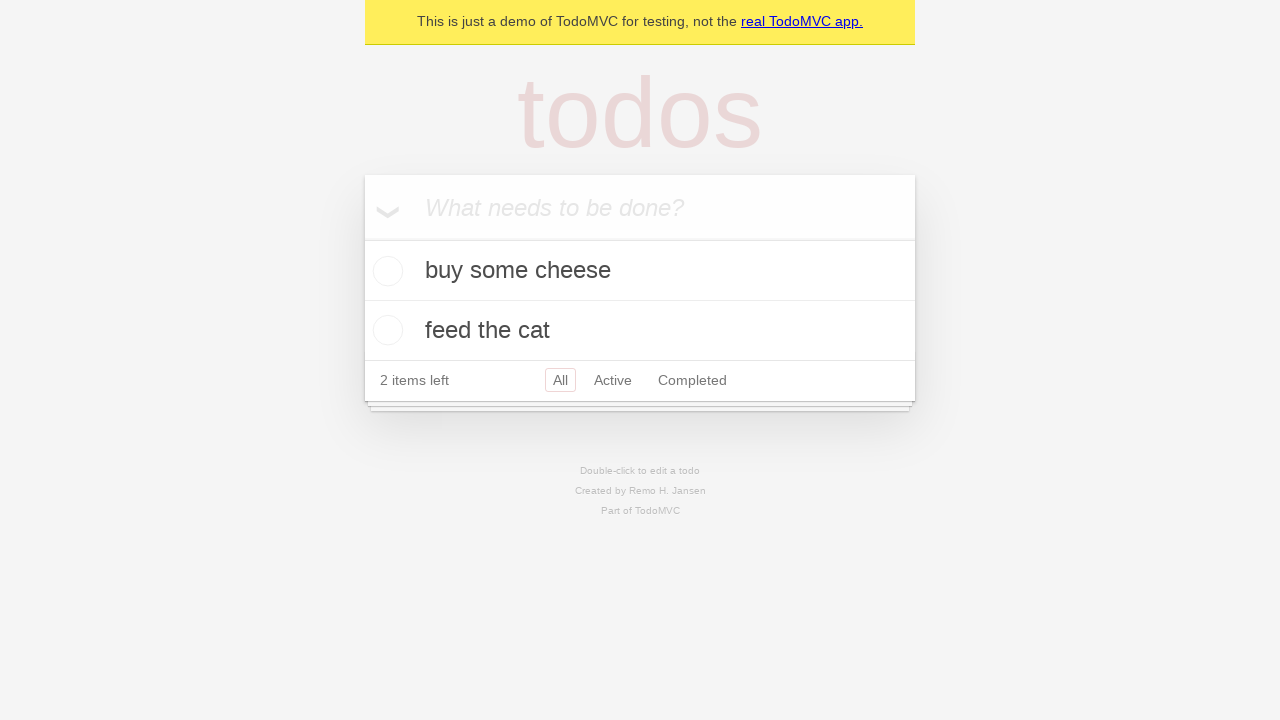

Checked the toggle checkbox for first todo item at (385, 271) on .todo-list li >> nth=0 >> .toggle
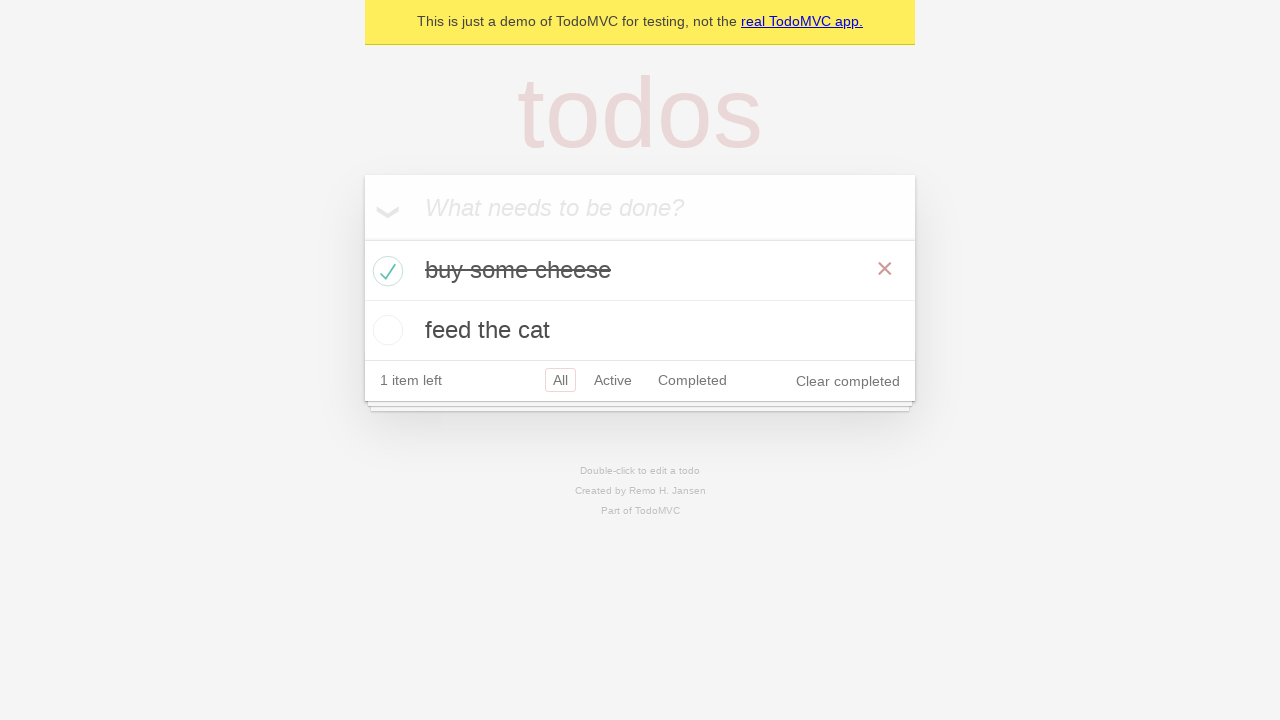

Unchecked the toggle checkbox to mark first todo item as incomplete at (385, 271) on .todo-list li >> nth=0 >> .toggle
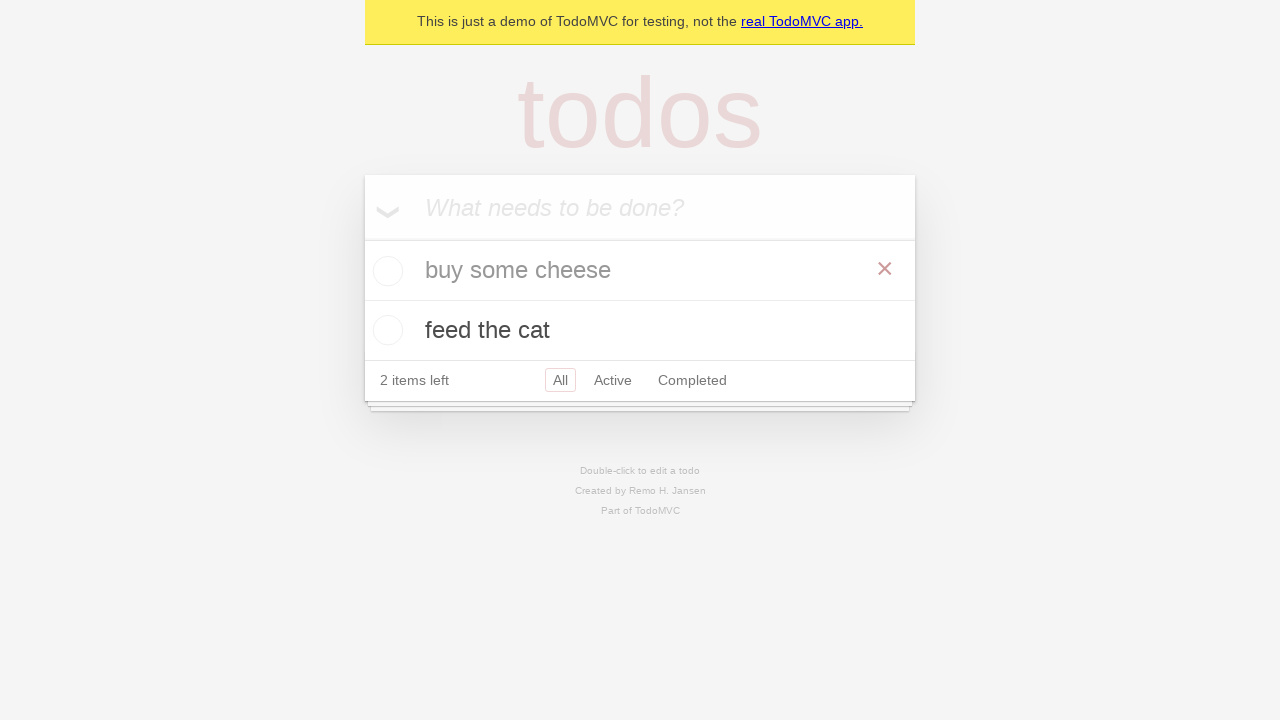

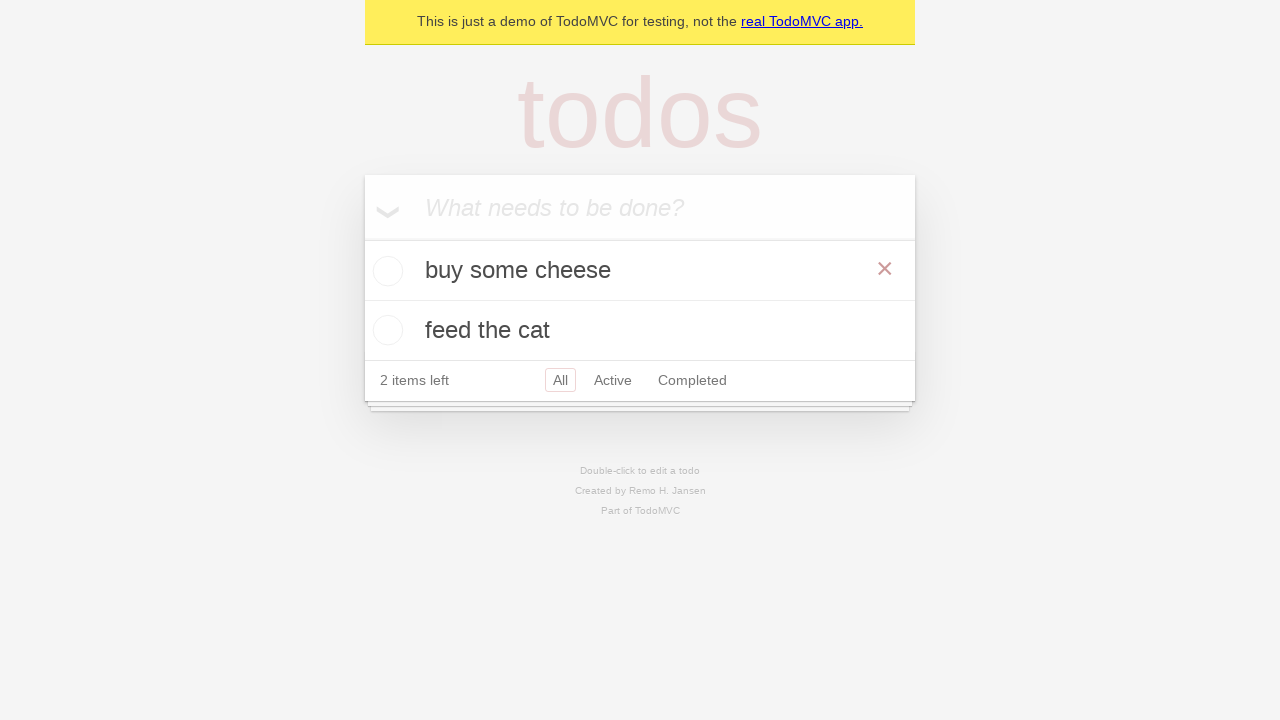